Tests filtering to display only active (incomplete) todo items

Starting URL: https://demo.playwright.dev/todomvc

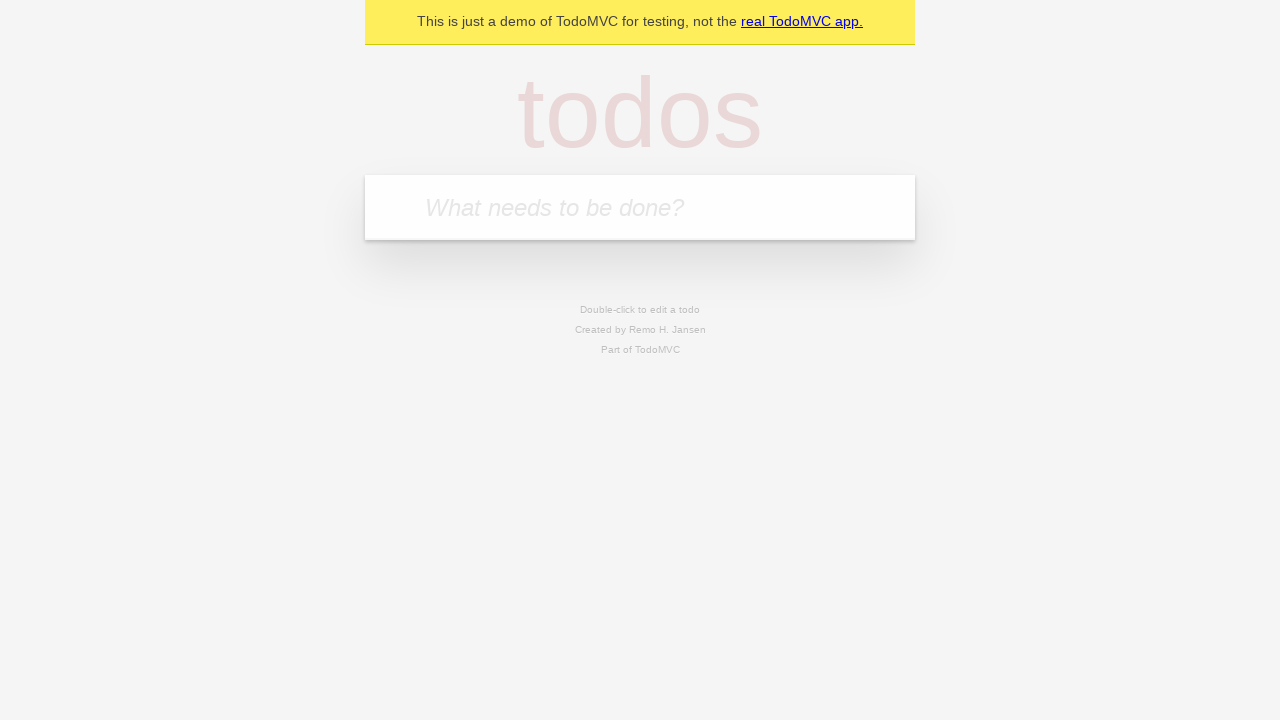

Filled todo input with 'buy some cheese' on internal:attr=[placeholder="What needs to be done?"i]
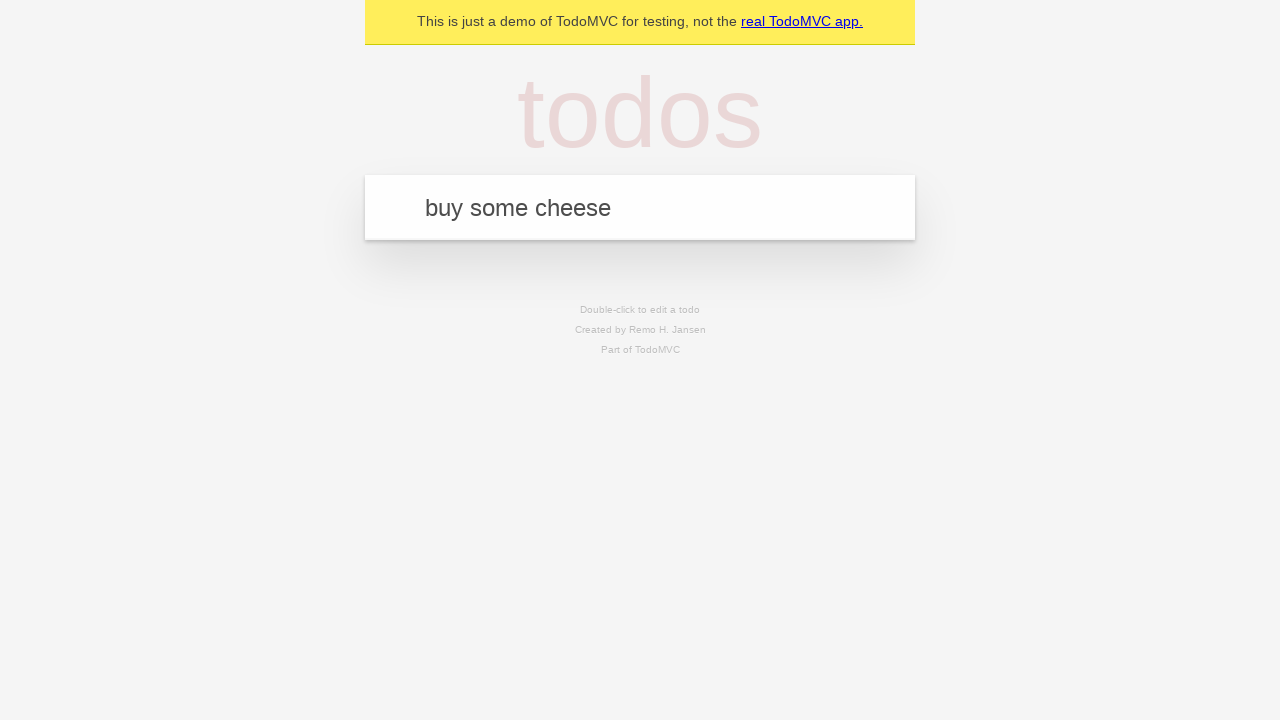

Pressed Enter to add first todo item on internal:attr=[placeholder="What needs to be done?"i]
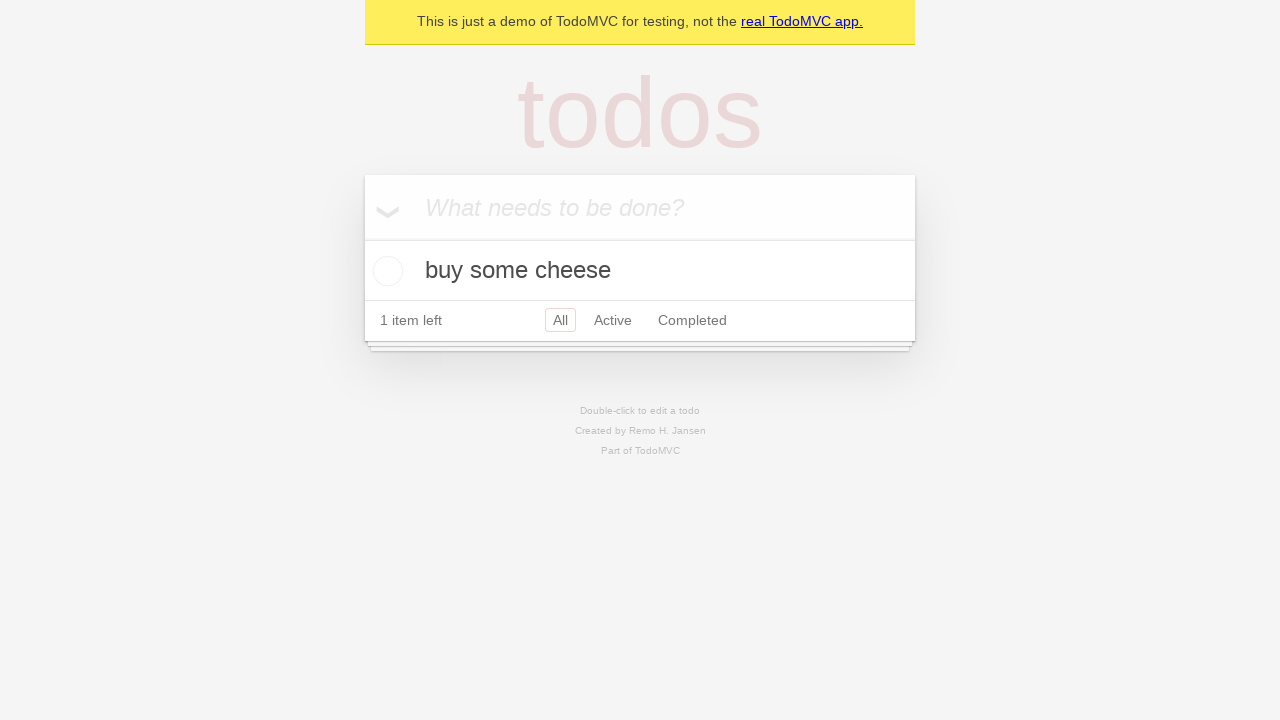

Filled todo input with 'feed the cat' on internal:attr=[placeholder="What needs to be done?"i]
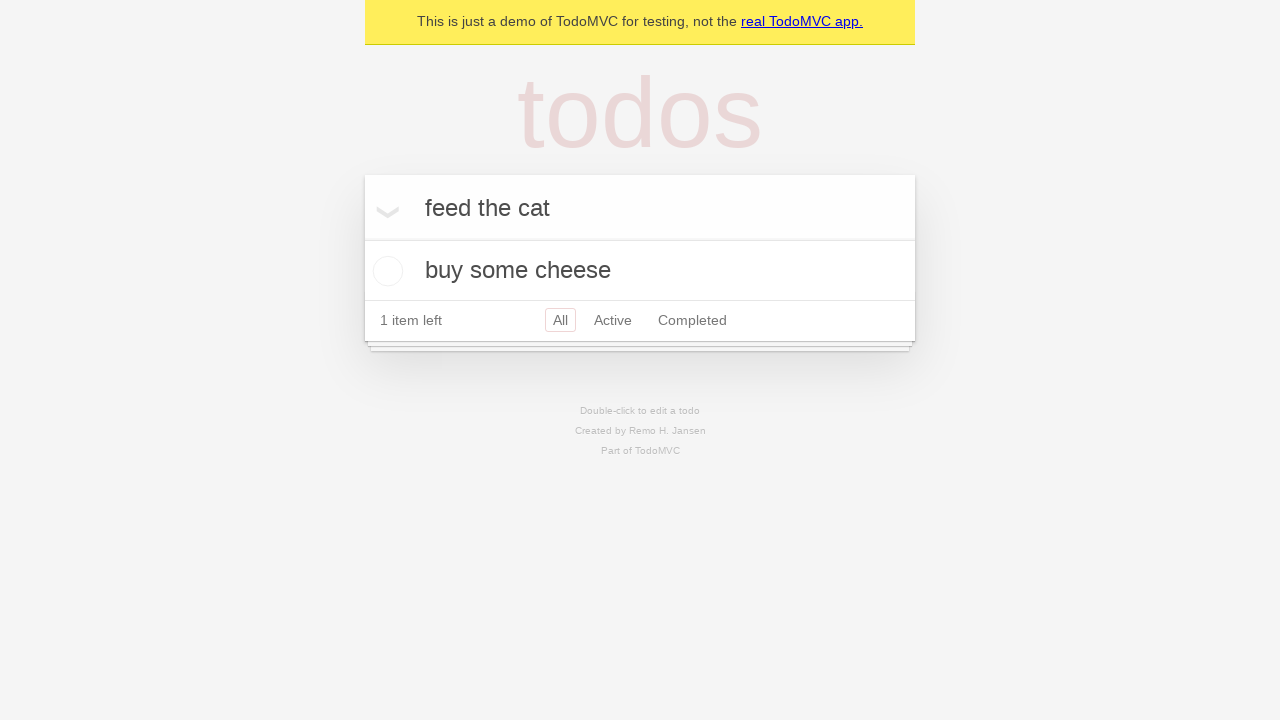

Pressed Enter to add second todo item on internal:attr=[placeholder="What needs to be done?"i]
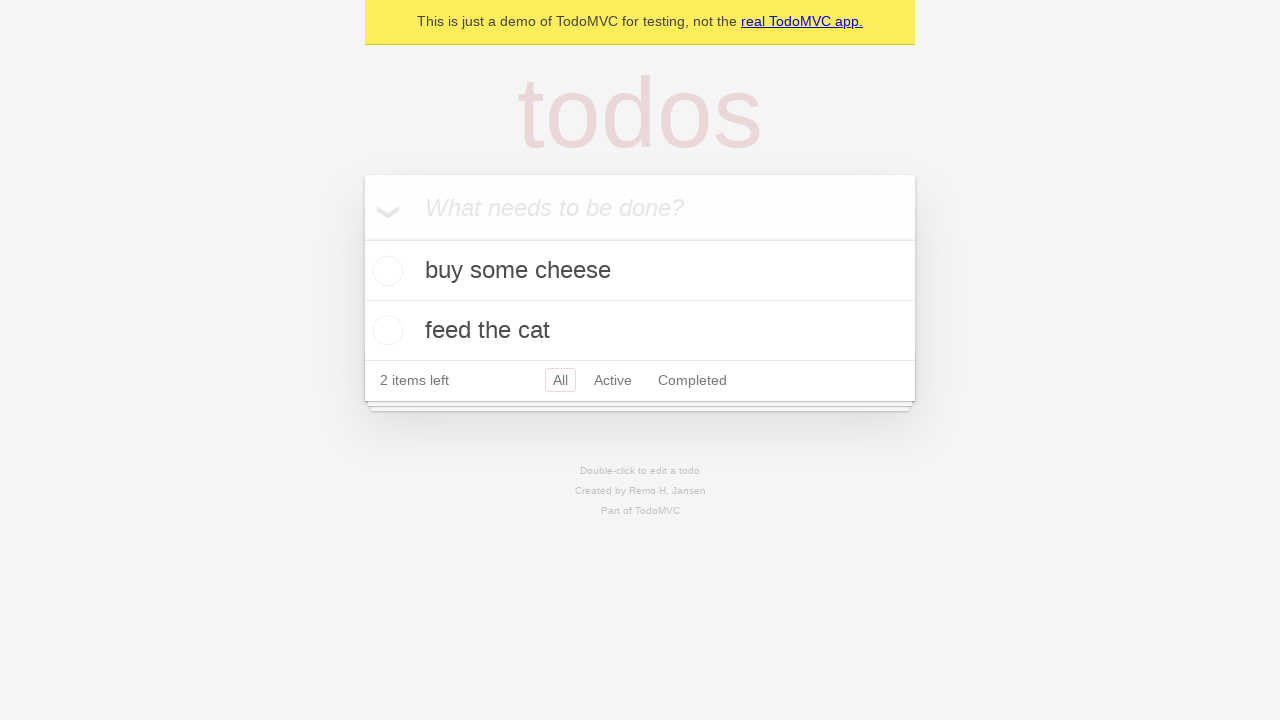

Filled todo input with 'book a doctors appointment' on internal:attr=[placeholder="What needs to be done?"i]
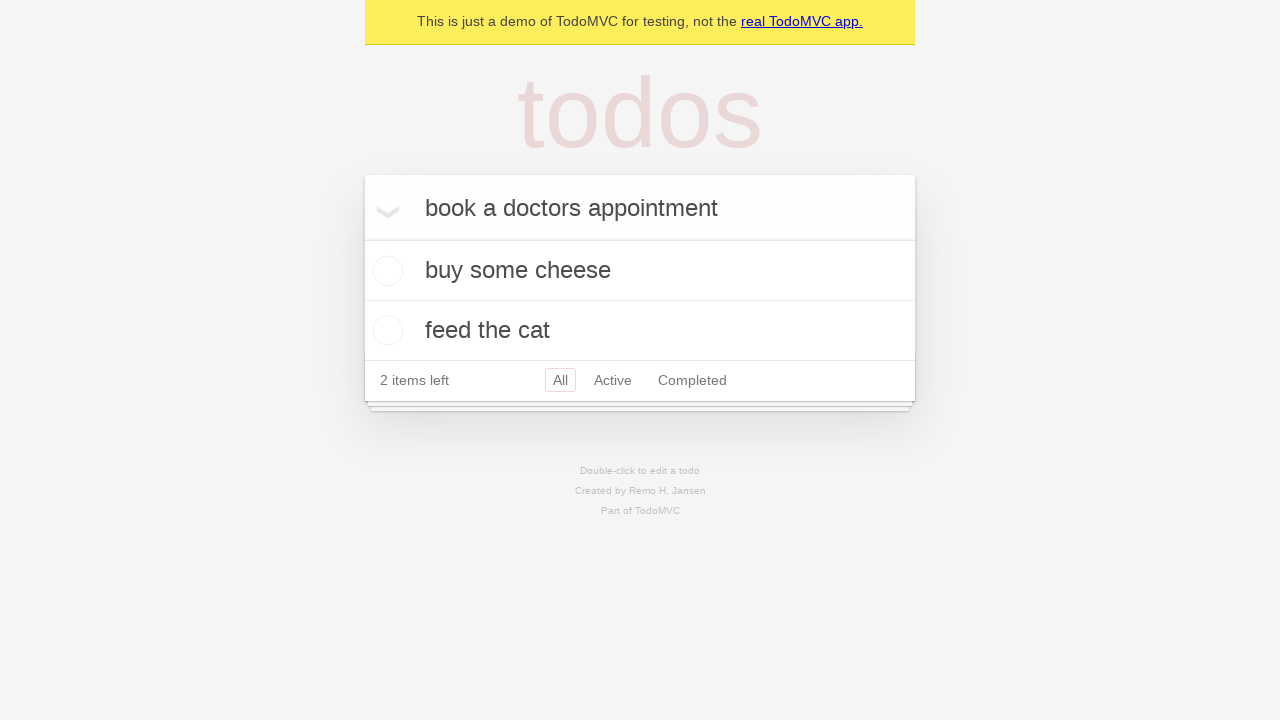

Pressed Enter to add third todo item on internal:attr=[placeholder="What needs to be done?"i]
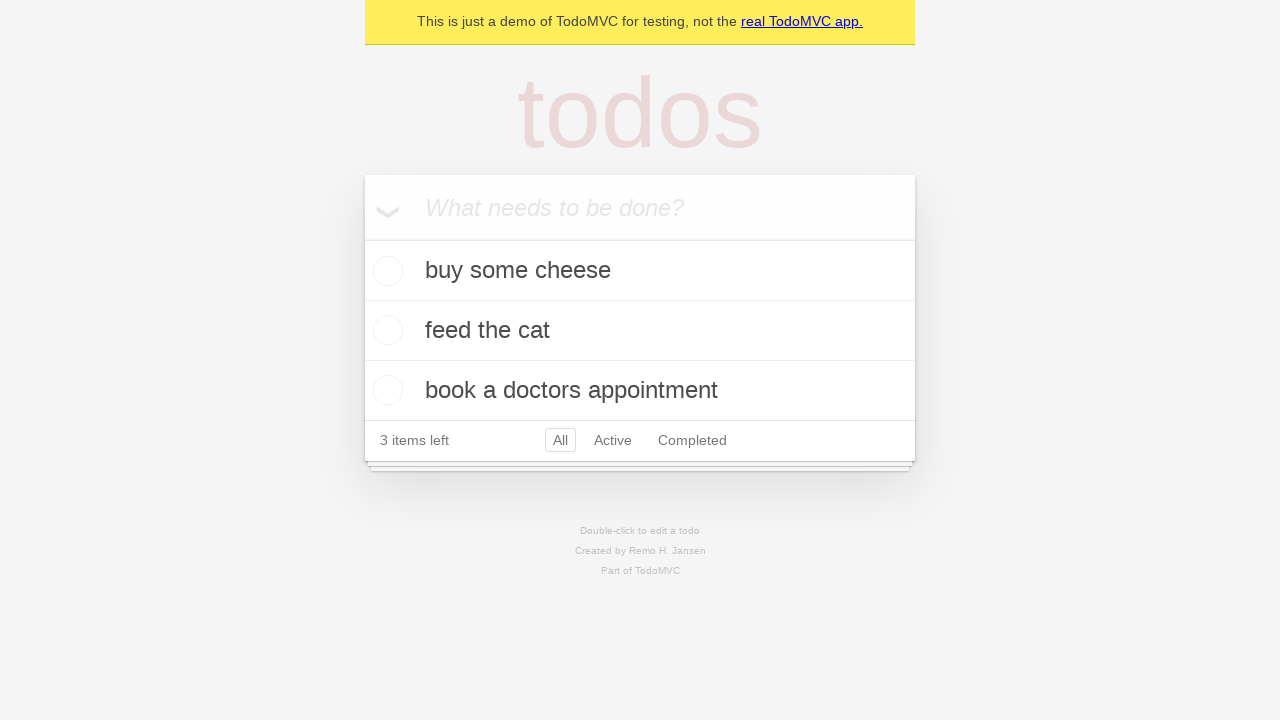

Checked the second todo item (marked as complete) at (385, 330) on internal:testid=[data-testid="todo-item"s] >> nth=1 >> internal:role=checkbox
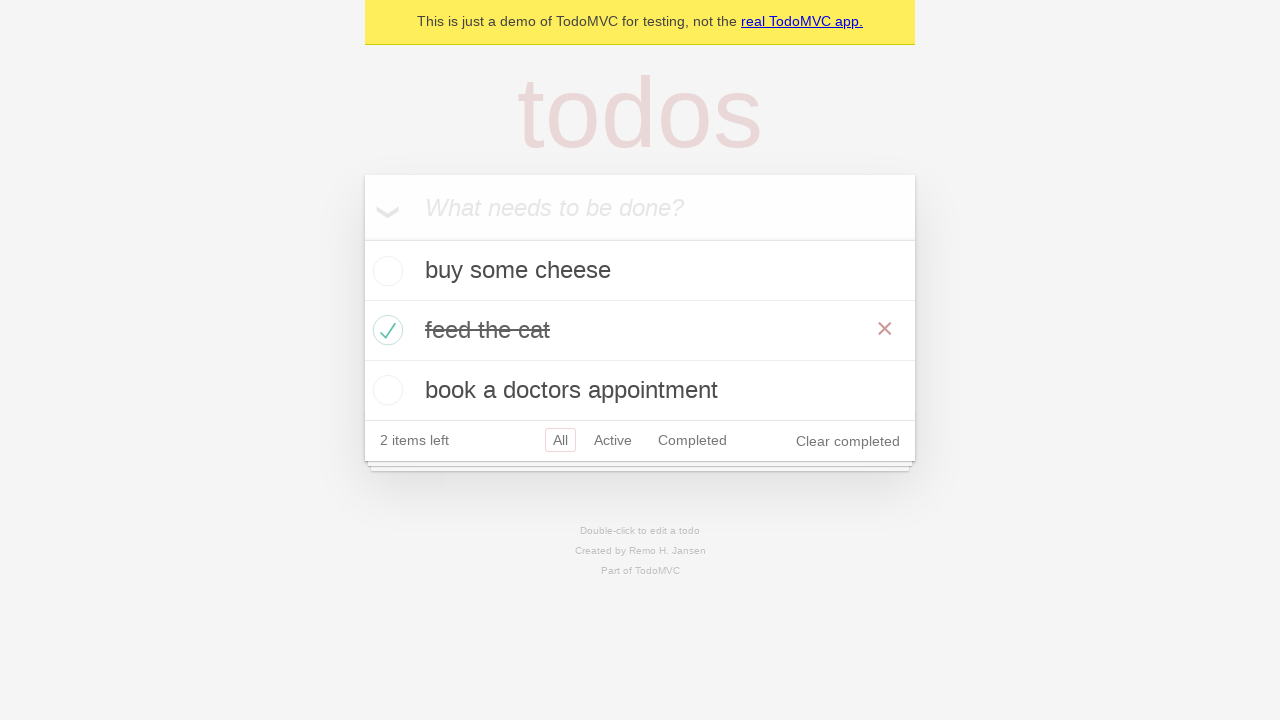

Clicked Active filter to display only incomplete items at (613, 440) on internal:role=link[name="Active"i]
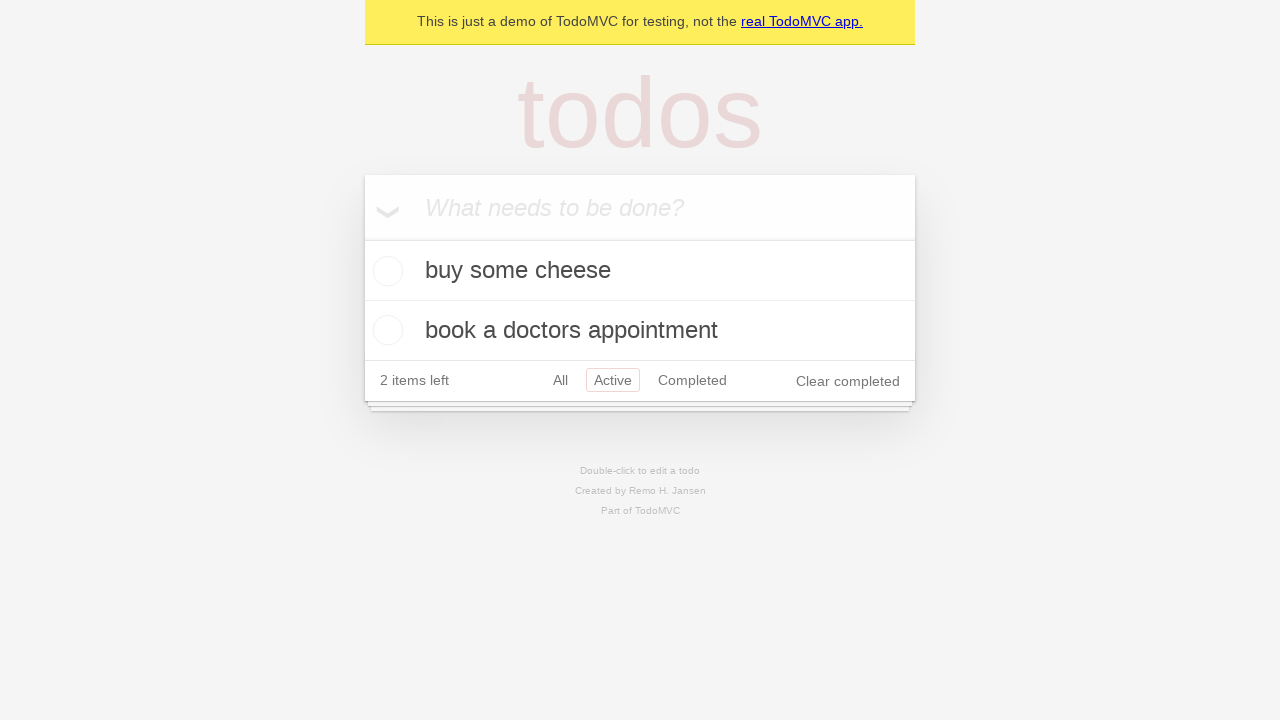

Waited for Active filter to apply and todo items to load
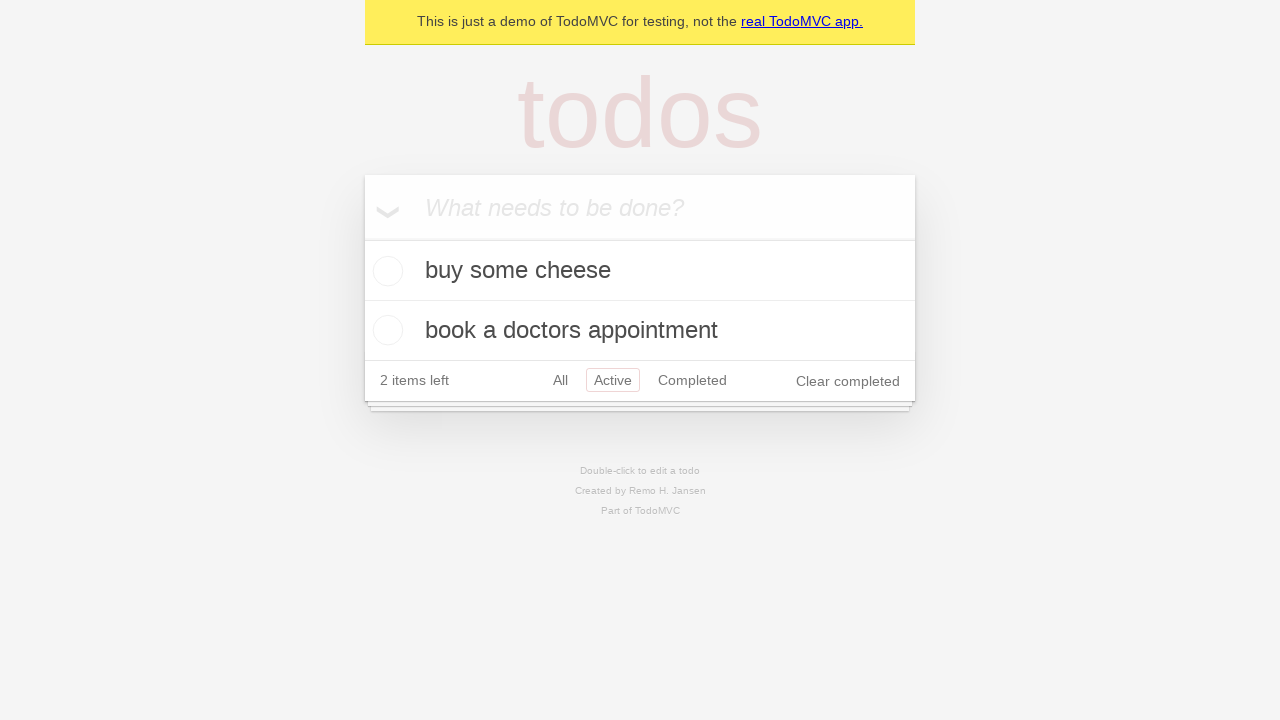

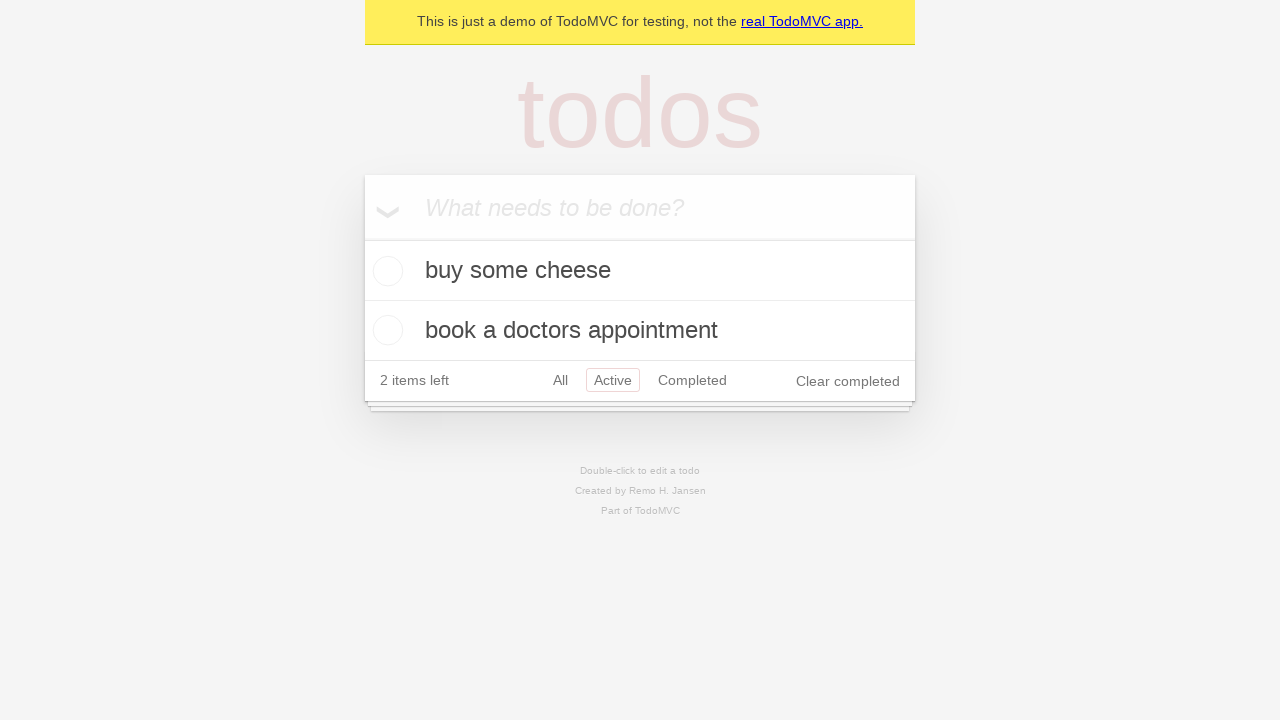